Tests login form handling of very long input strings (100 characters) in username and password fields

Starting URL: https://opensource-demo.orangehrmlive.com/web/index.php/auth/login

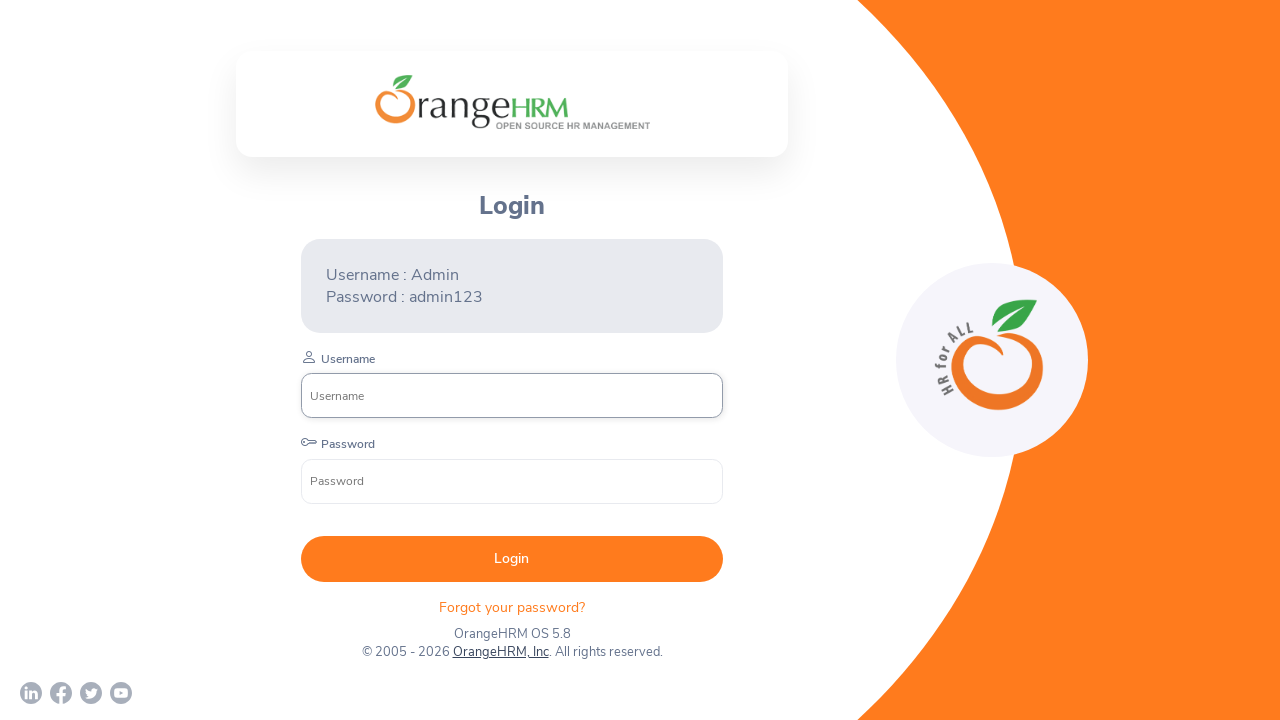

Filled username field with 100 character string (boundary test) on input[placeholder='Username']
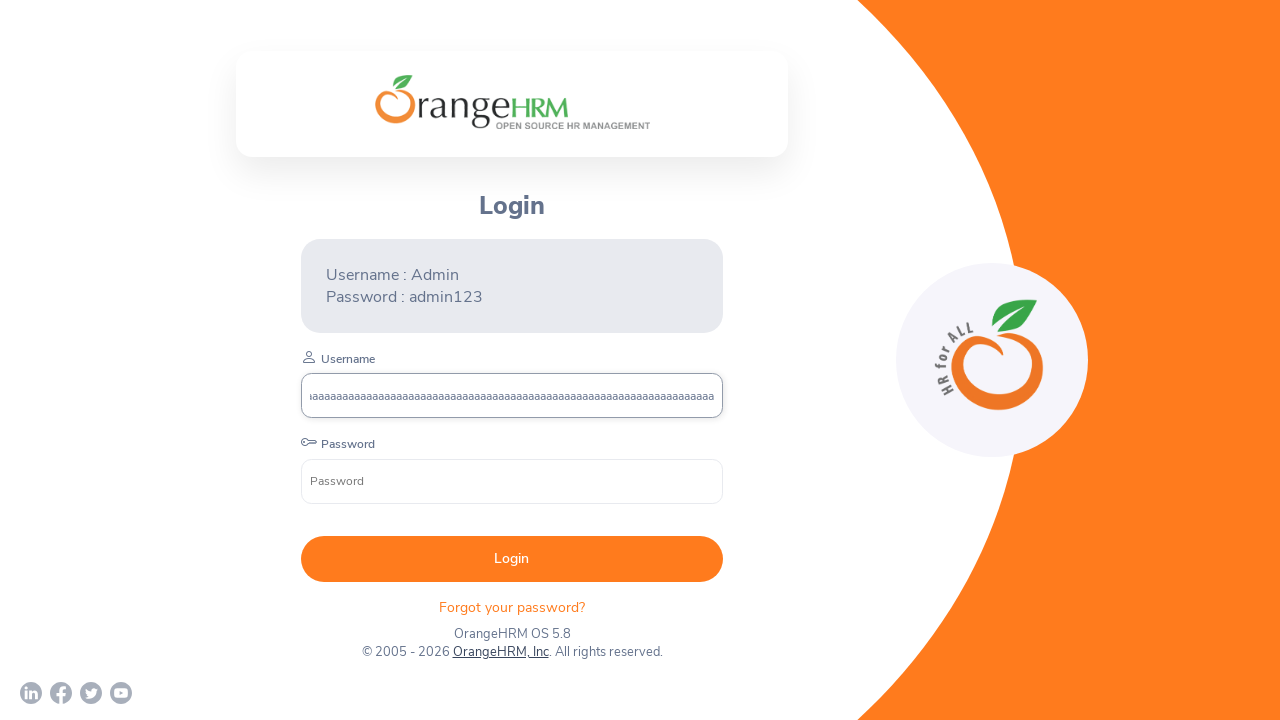

Filled password field with 100 character string (boundary test) on input[placeholder='Password']
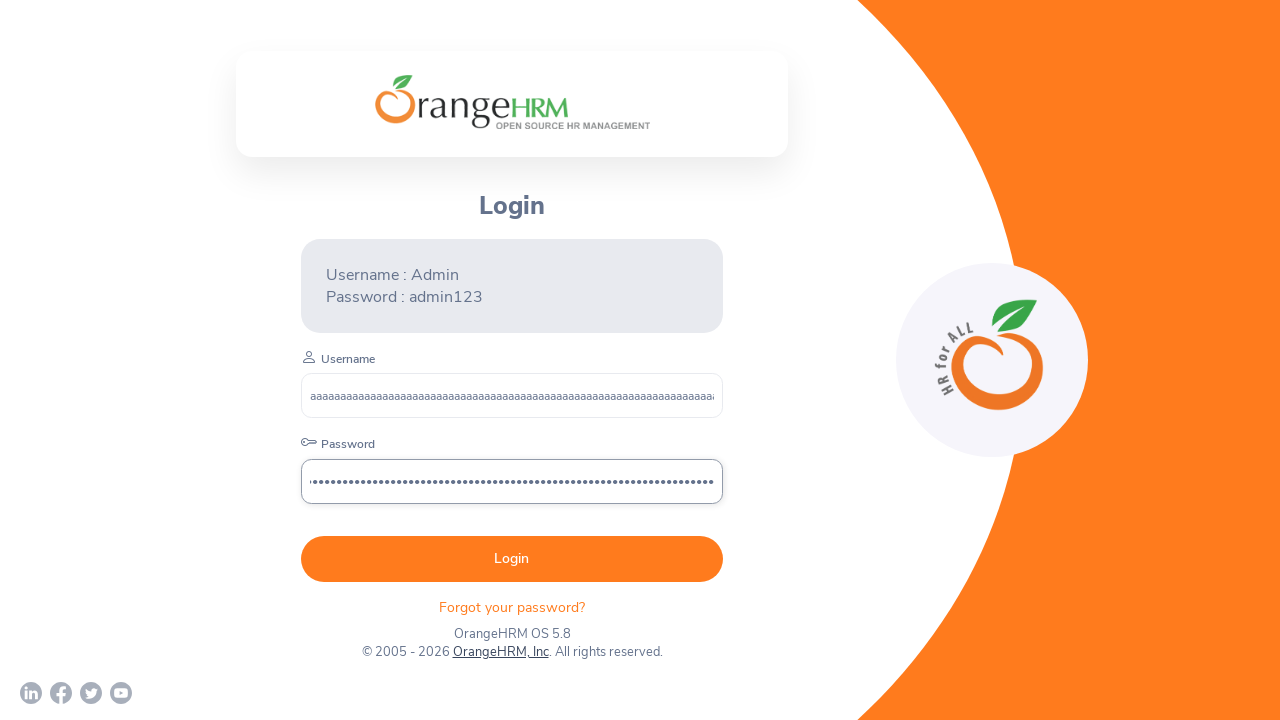

Clicked Login button to submit form with long inputs at (512, 559) on button:has-text('Login')
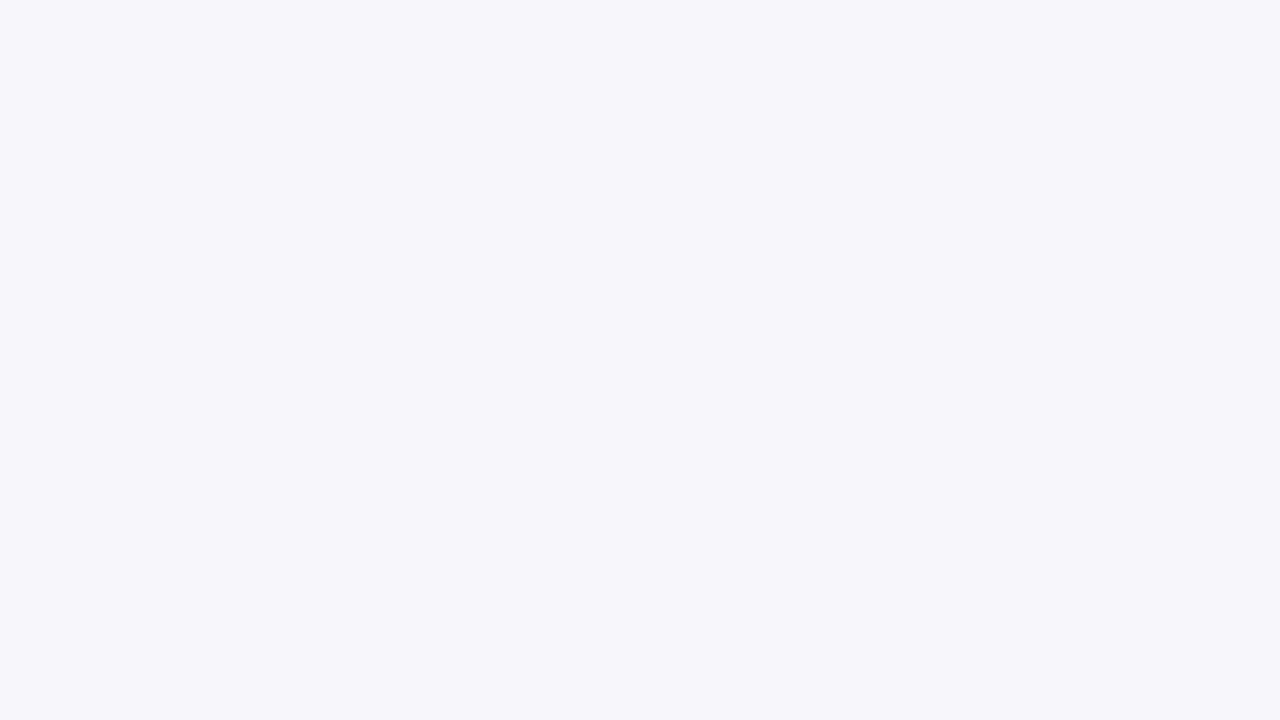

System gracefully handled long input and displayed invalid credentials message
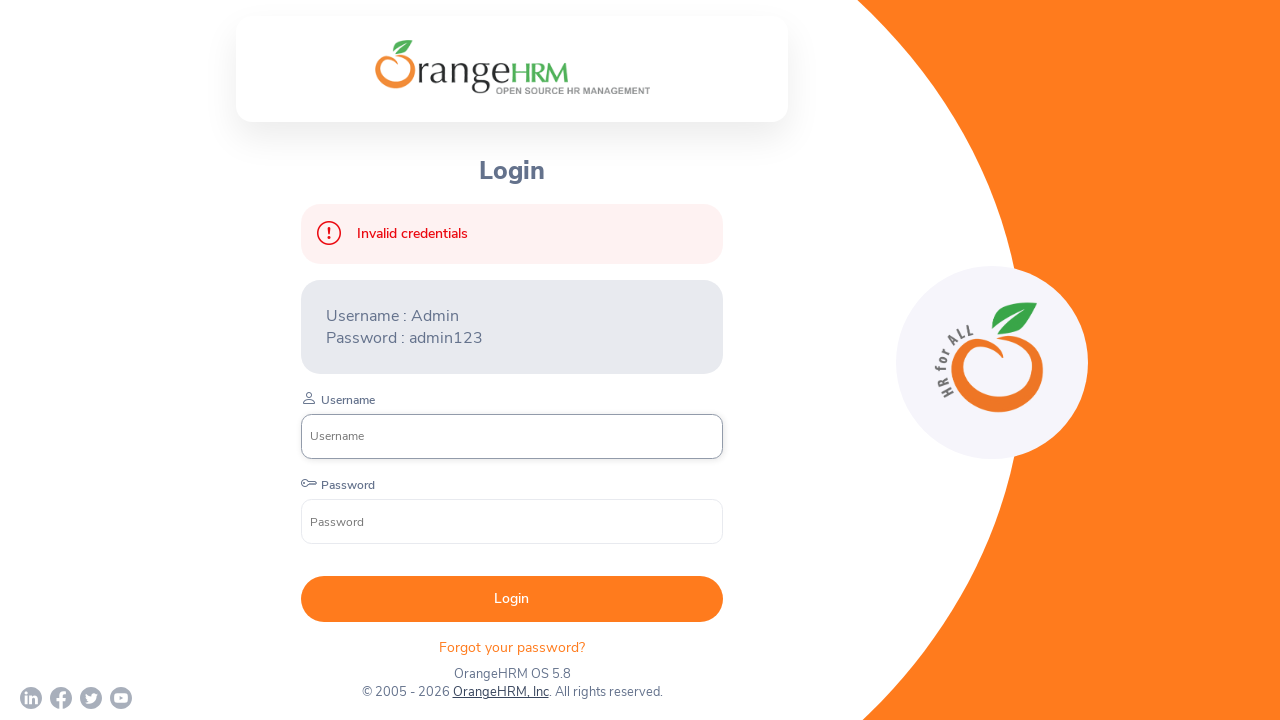

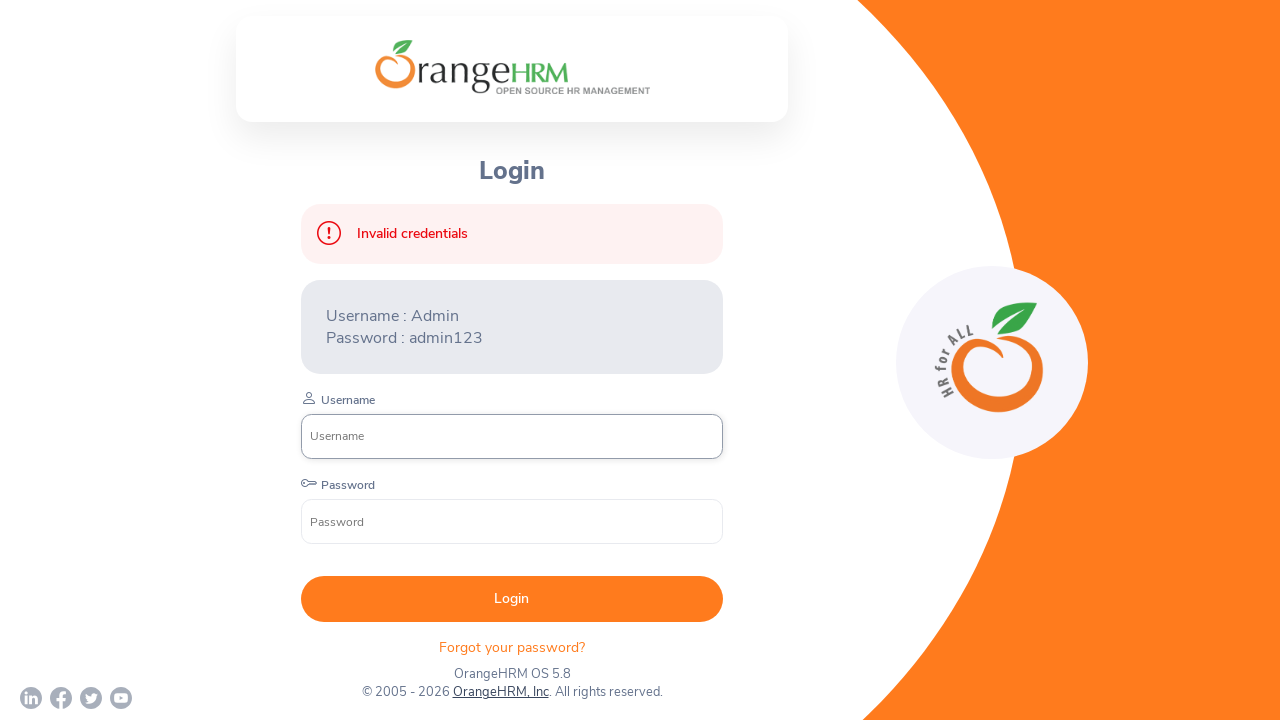